Tests page scrolling functionality by scrolling down and then back up on the TechPro Education website

Starting URL: https://techproeducation.com

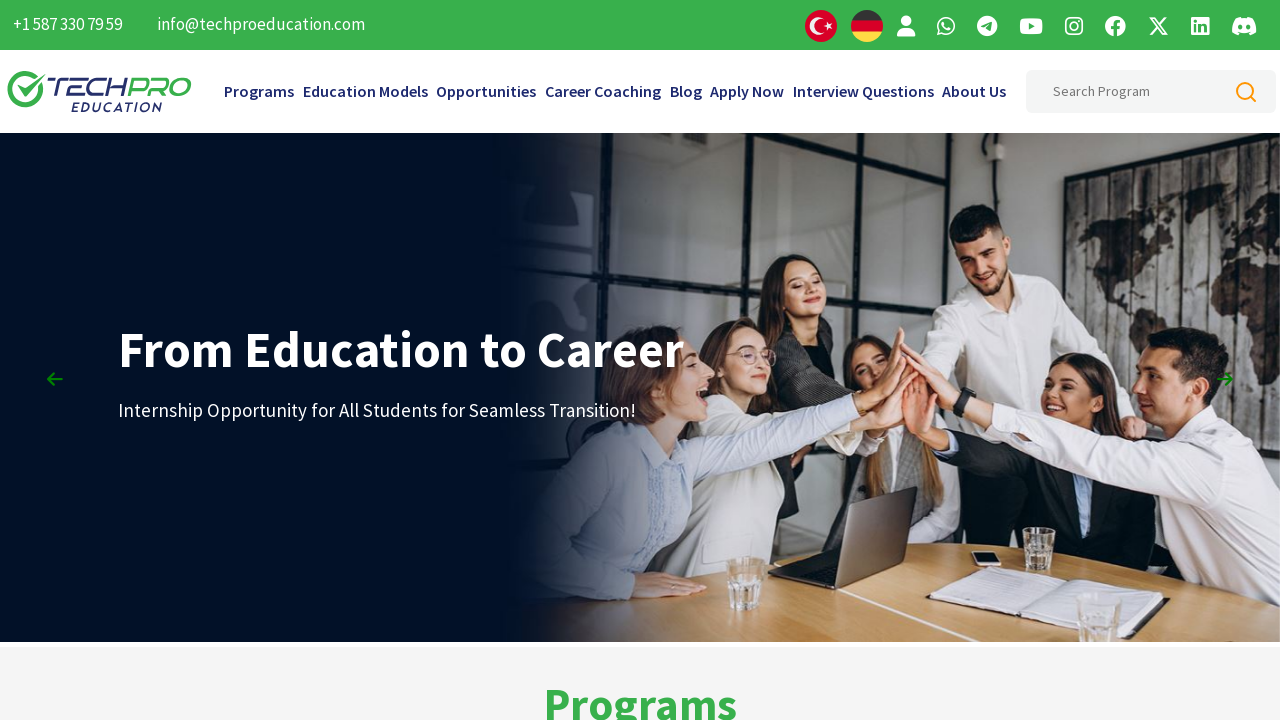

Scrolled down page (1st scroll)
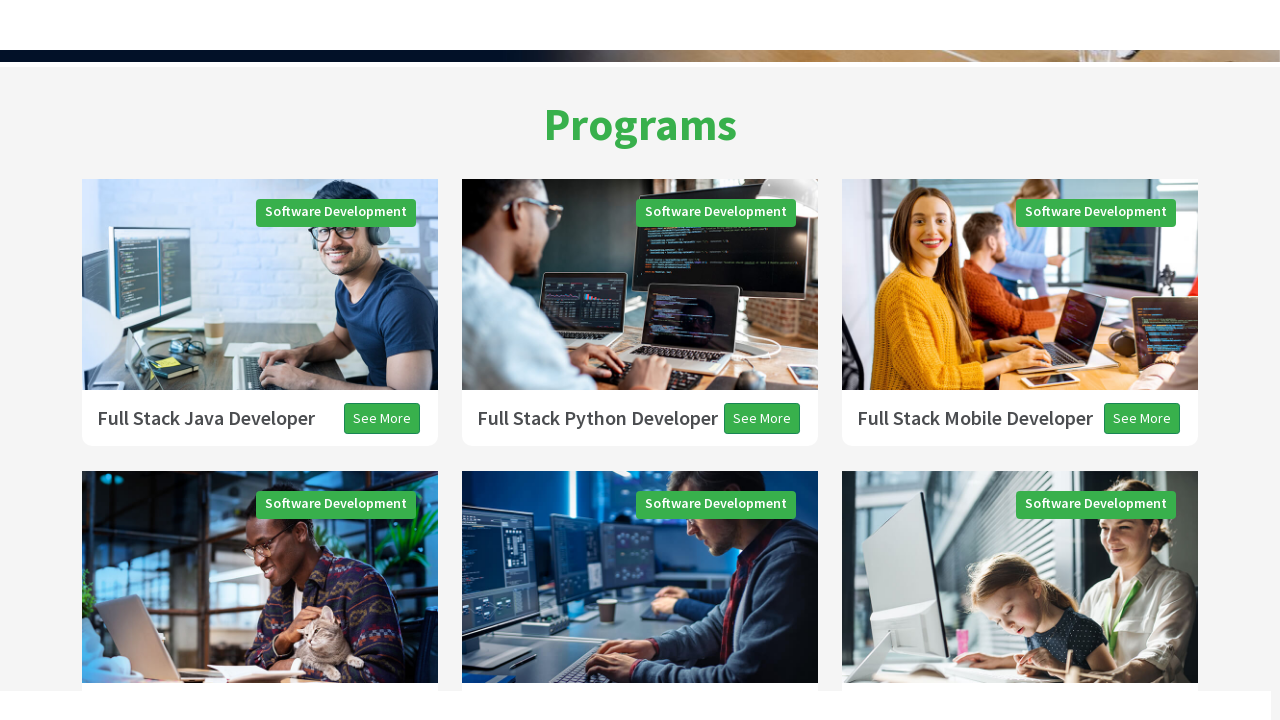

Scrolled down page (2nd scroll)
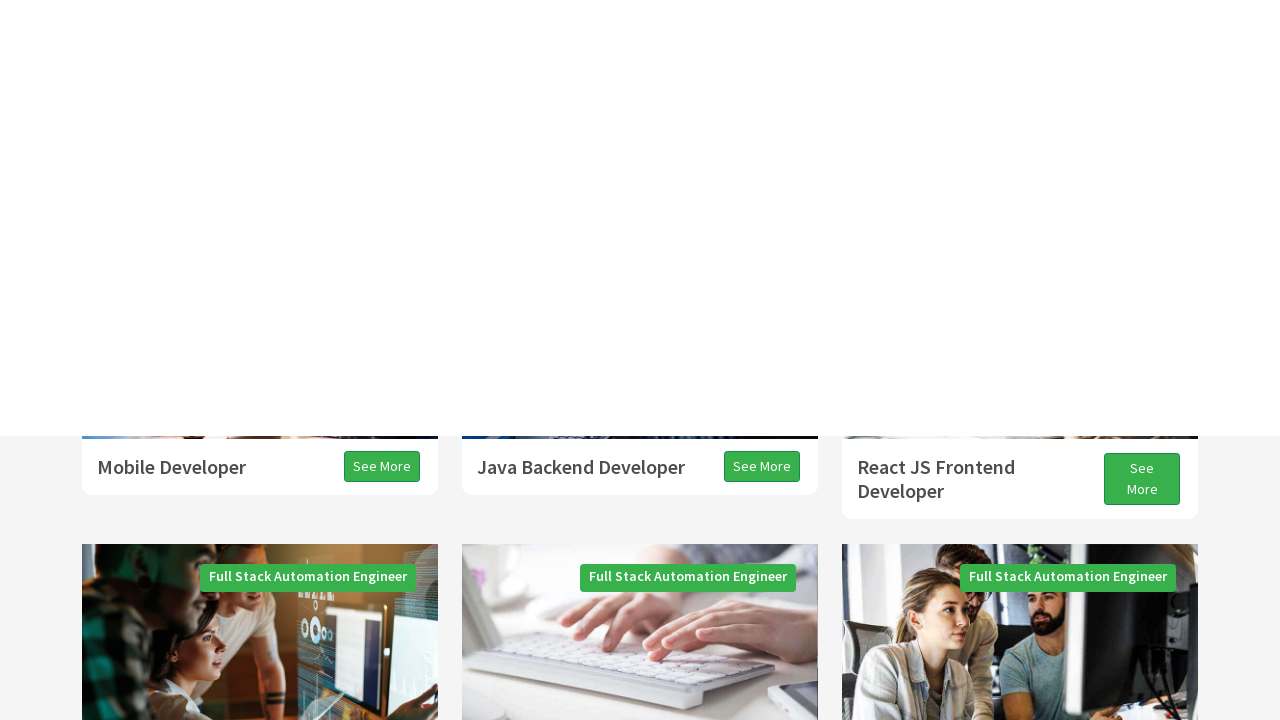

Scrolled down page (3rd scroll)
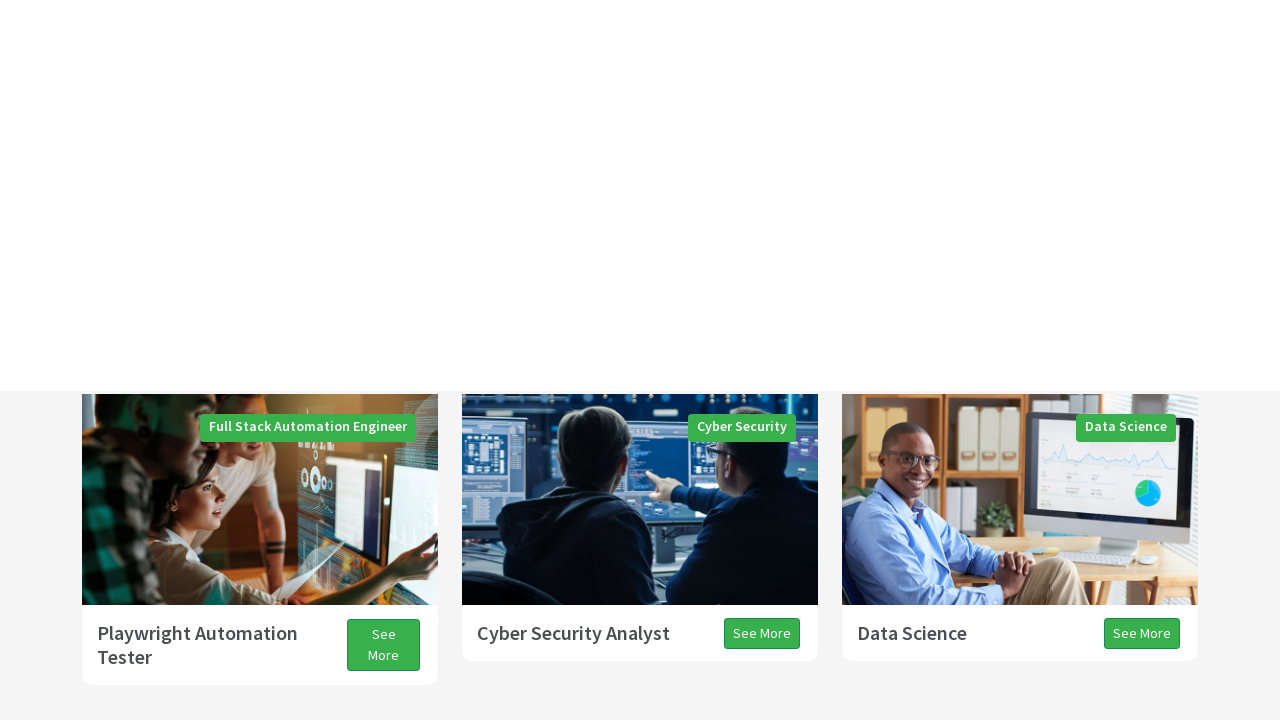

Waited for 2 seconds
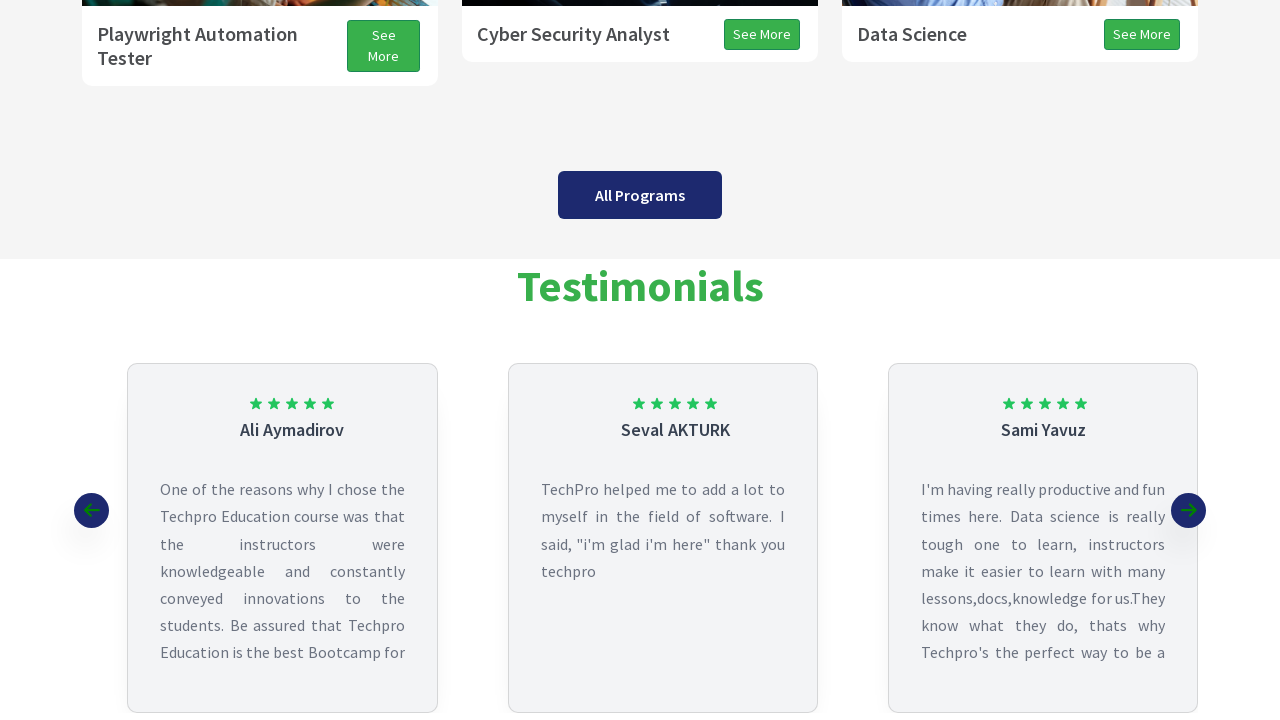

Scrolled up page (1st scroll)
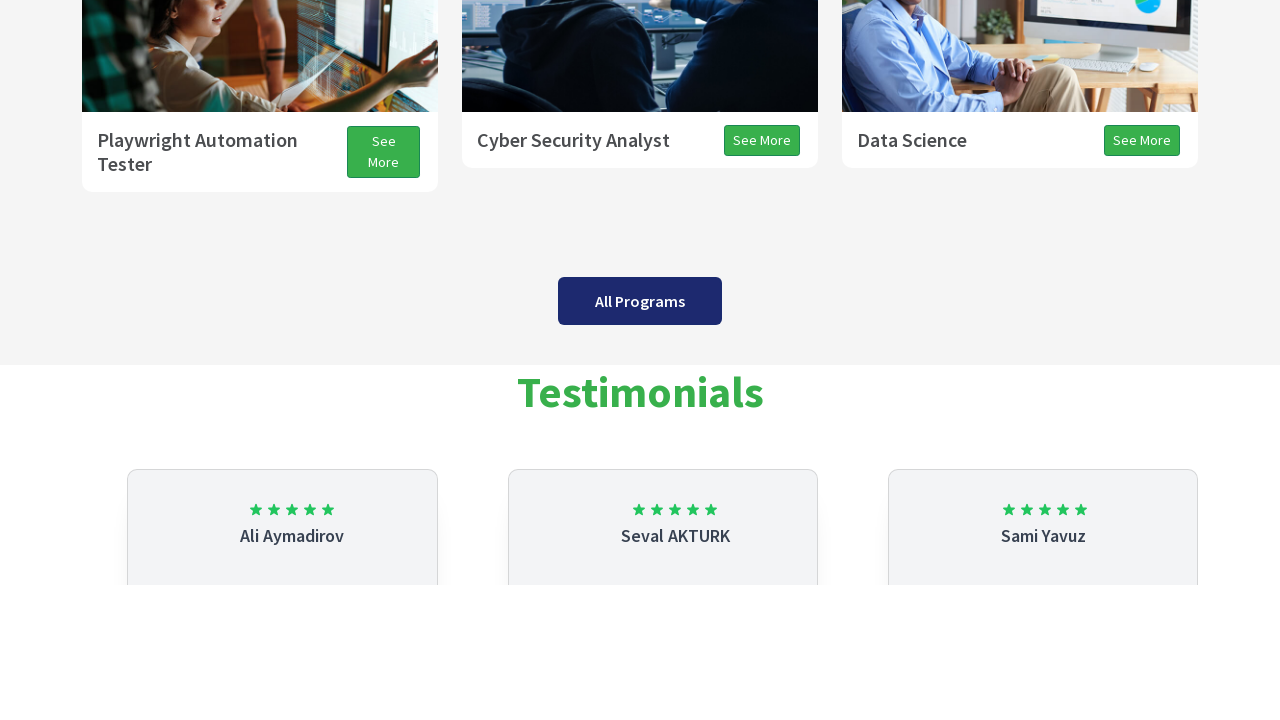

Scrolled up page (2nd scroll)
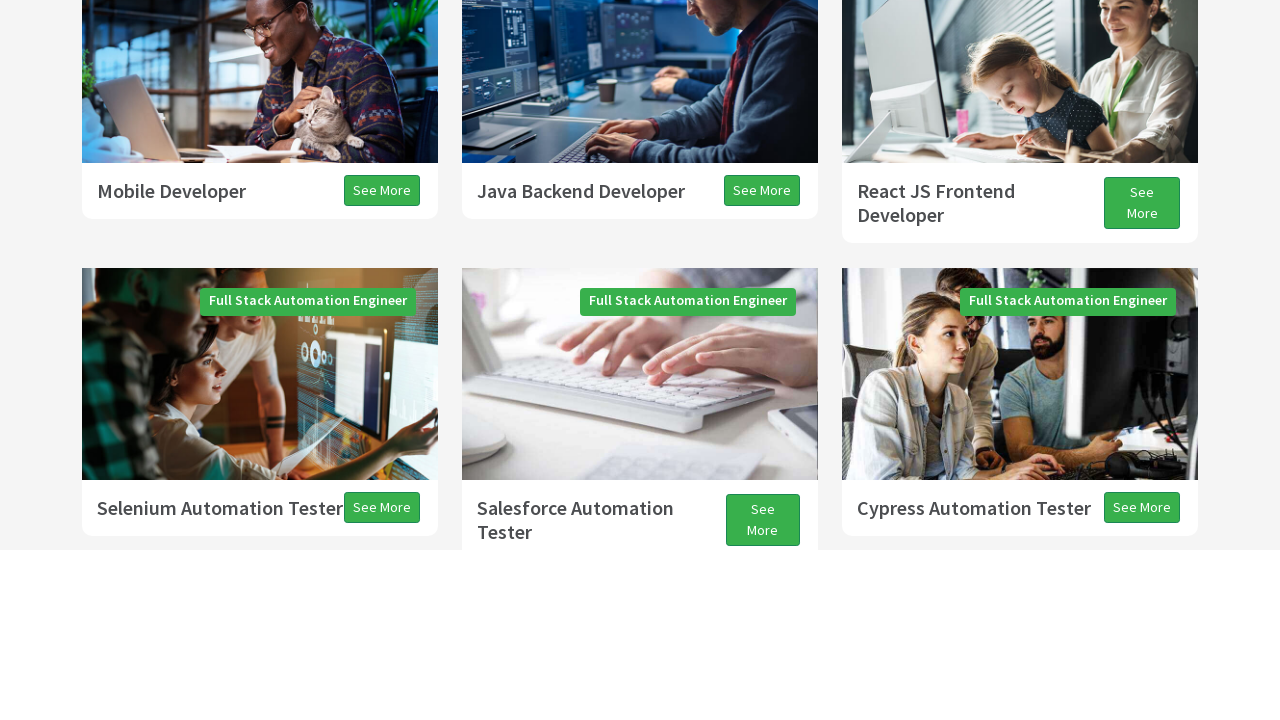

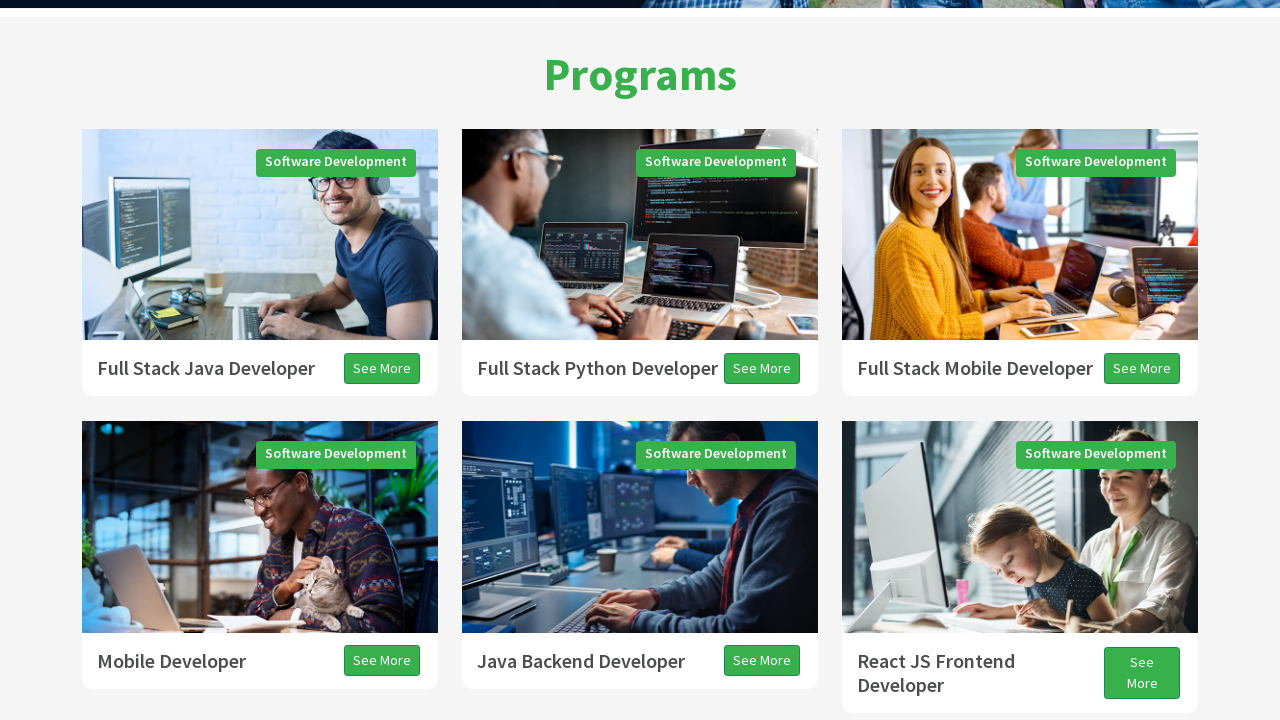